Tests that clicking the Browse Languages menu navigates to the correct ABC page URL

Starting URL: https://www.99-bottles-of-beer.net

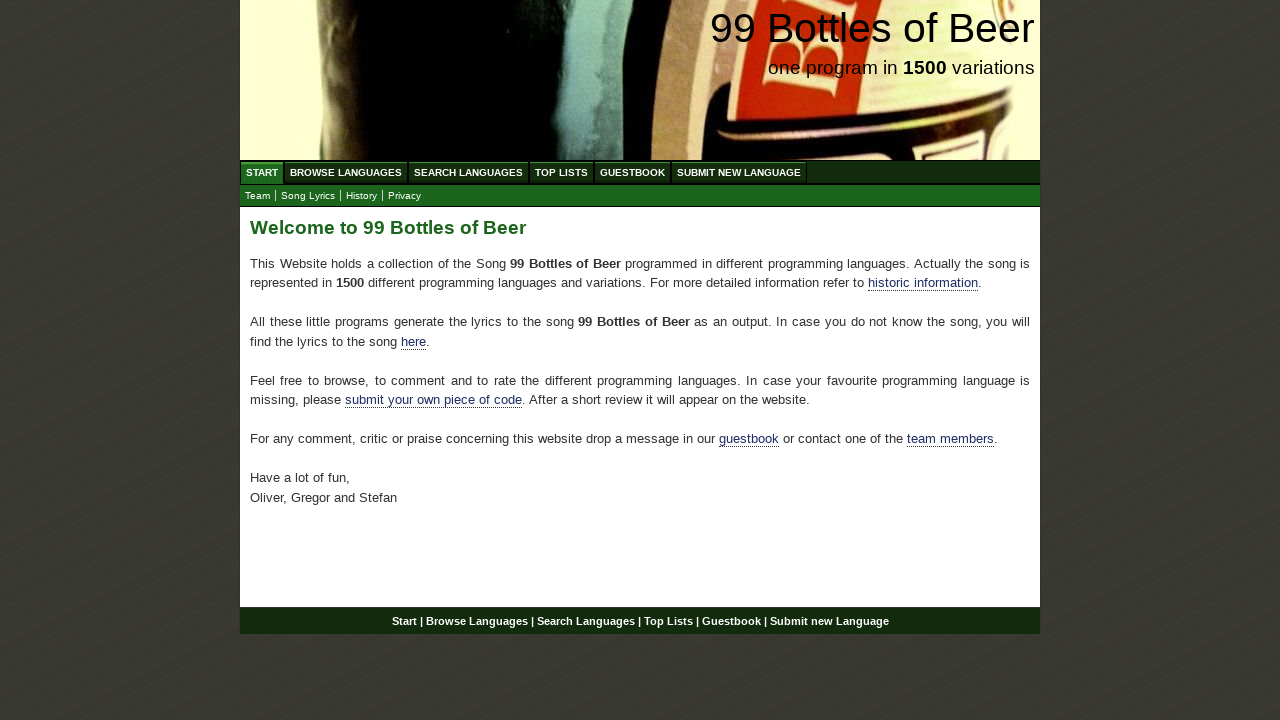

Clicked Browse Languages menu link at (346, 172) on a:has-text('Browse Languages')
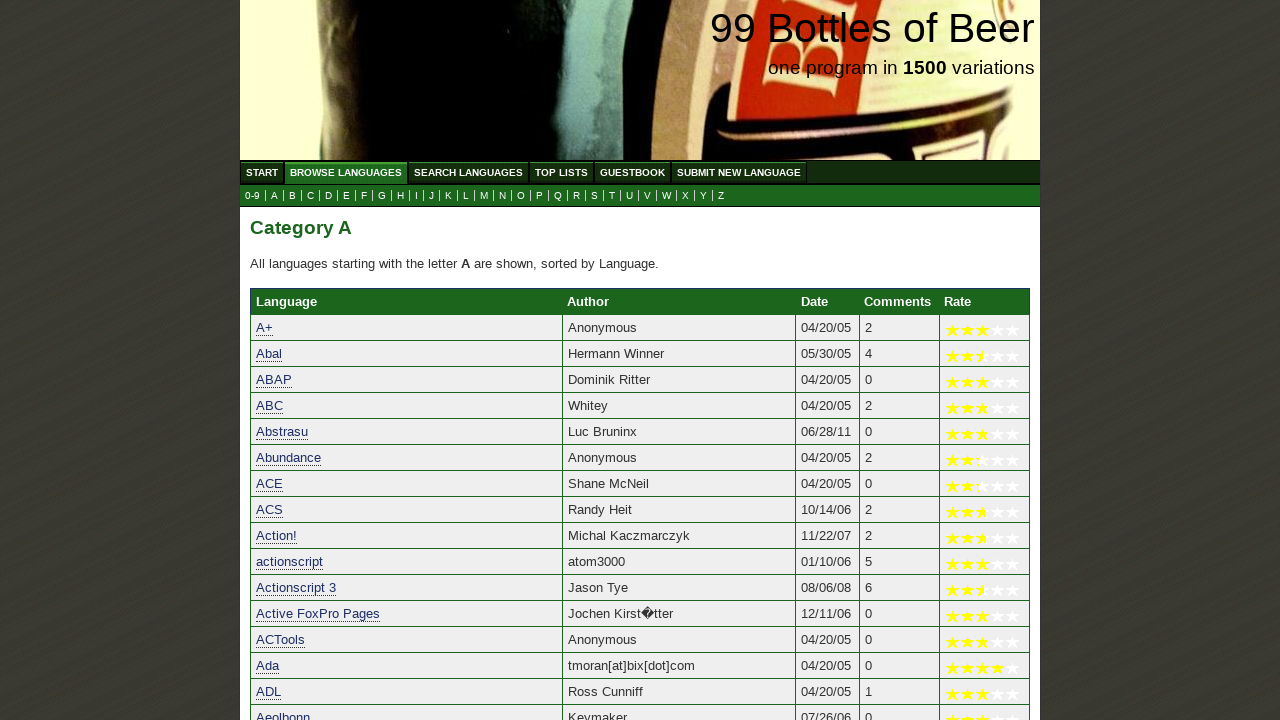

Navigation to ABC page completed, URL verified as https://www.99-bottles-of-beer.net/abc.html
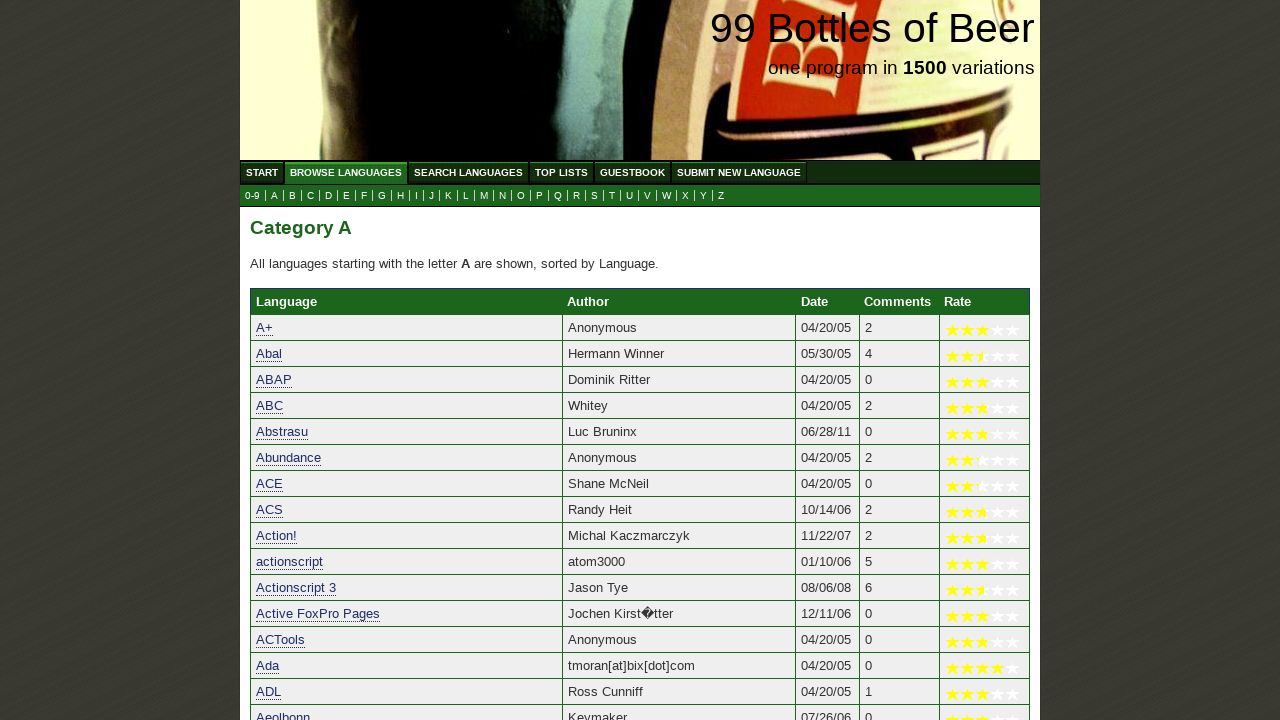

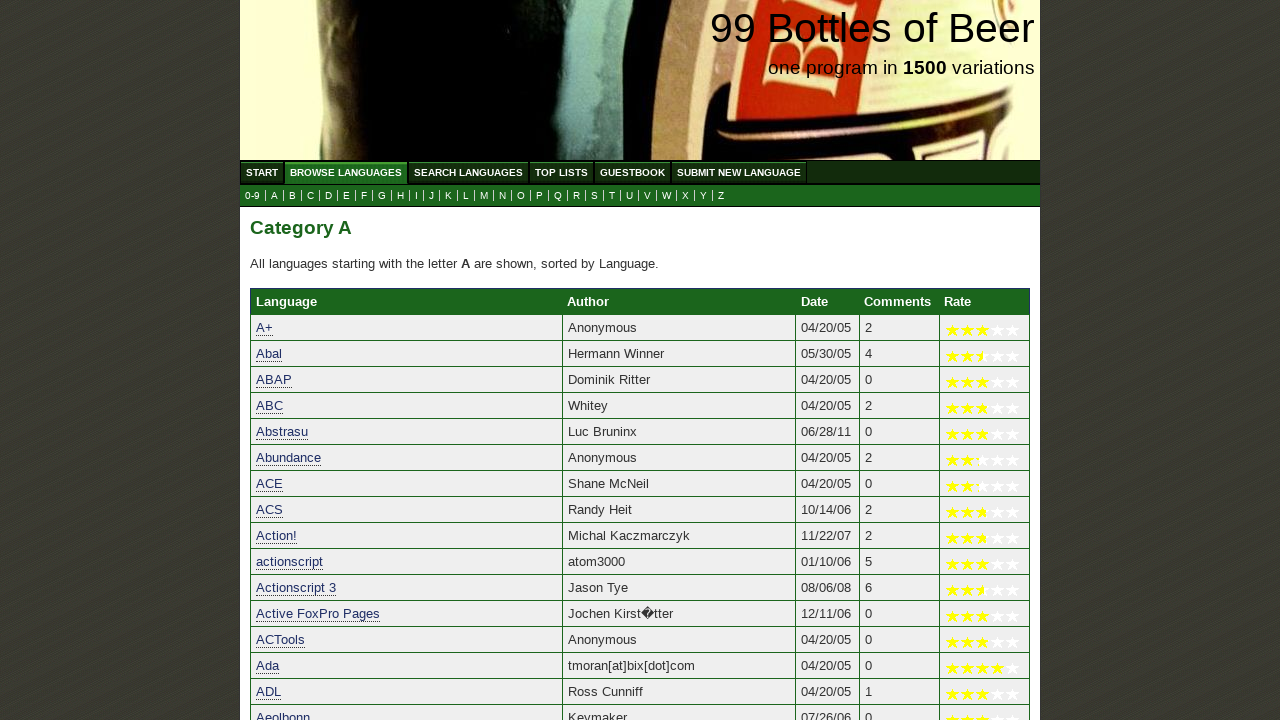